Navigates to Python.org and clicks on the PyPI menu item in the top navigation

Starting URL: http://python.org

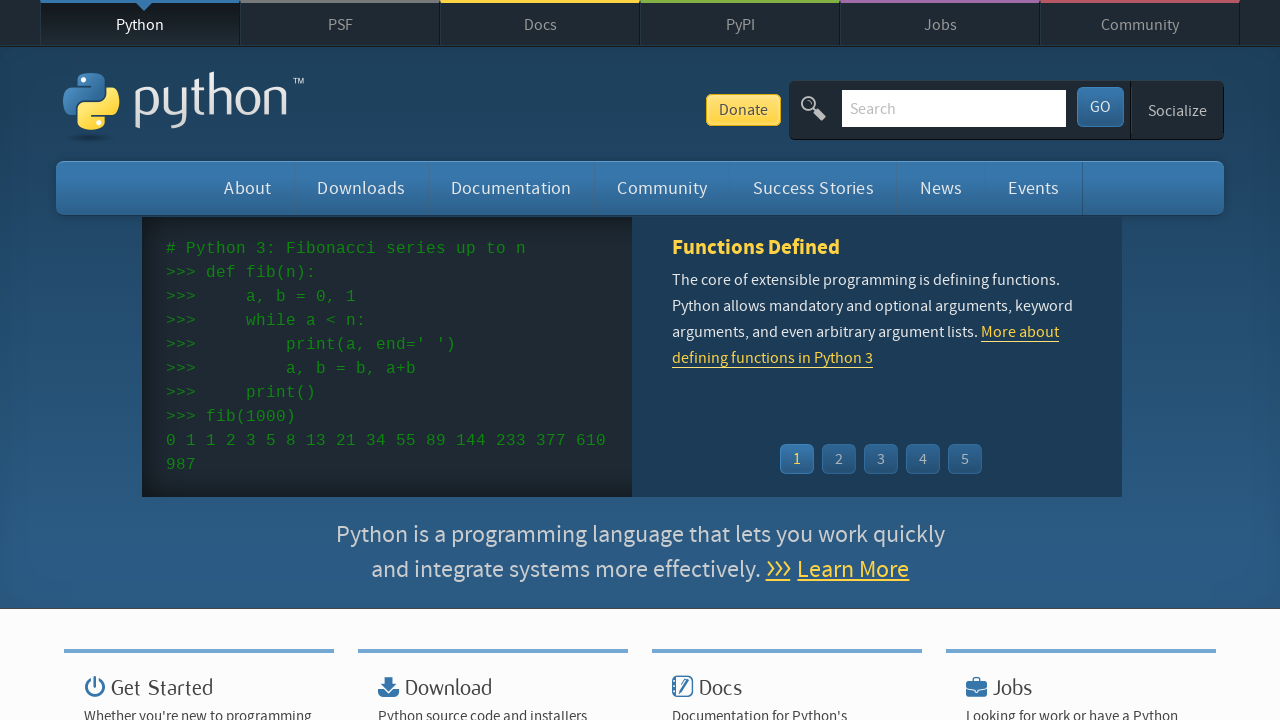

Waited for top navigation menu items to load
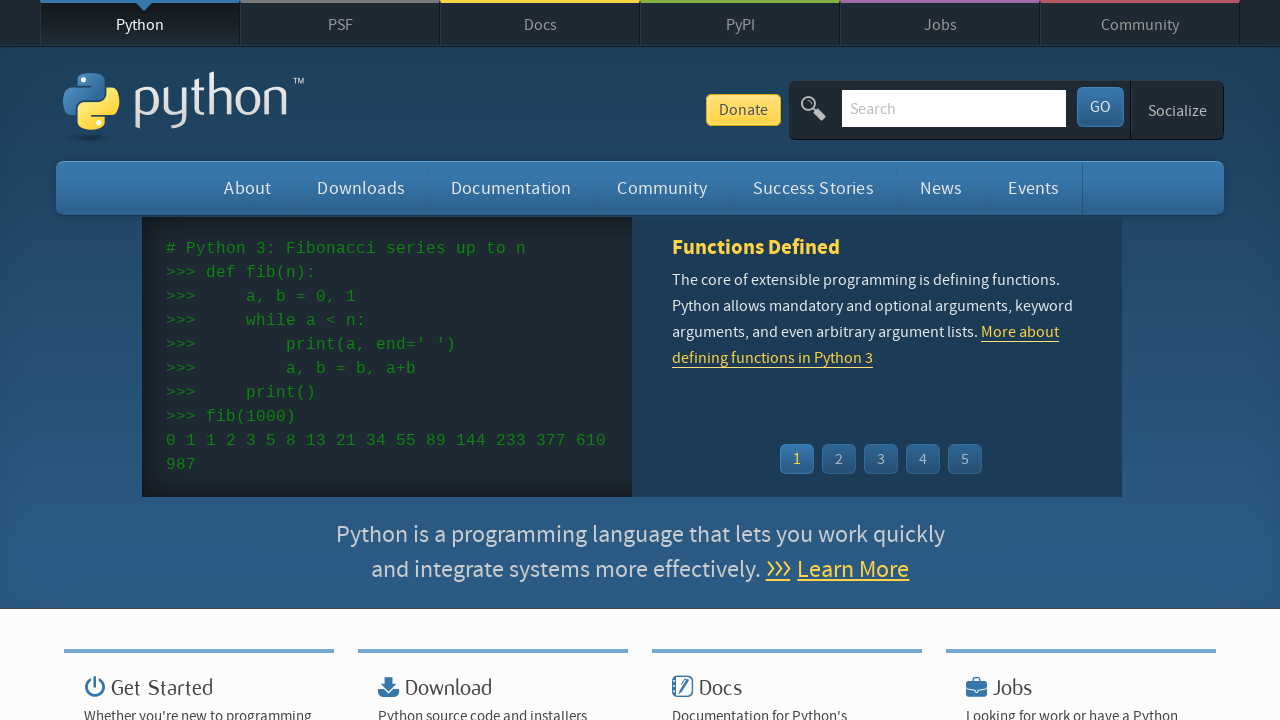

Clicked on PyPI menu item in top navigation at (740, 23) on #top ul.menu li:has-text('PyPI')
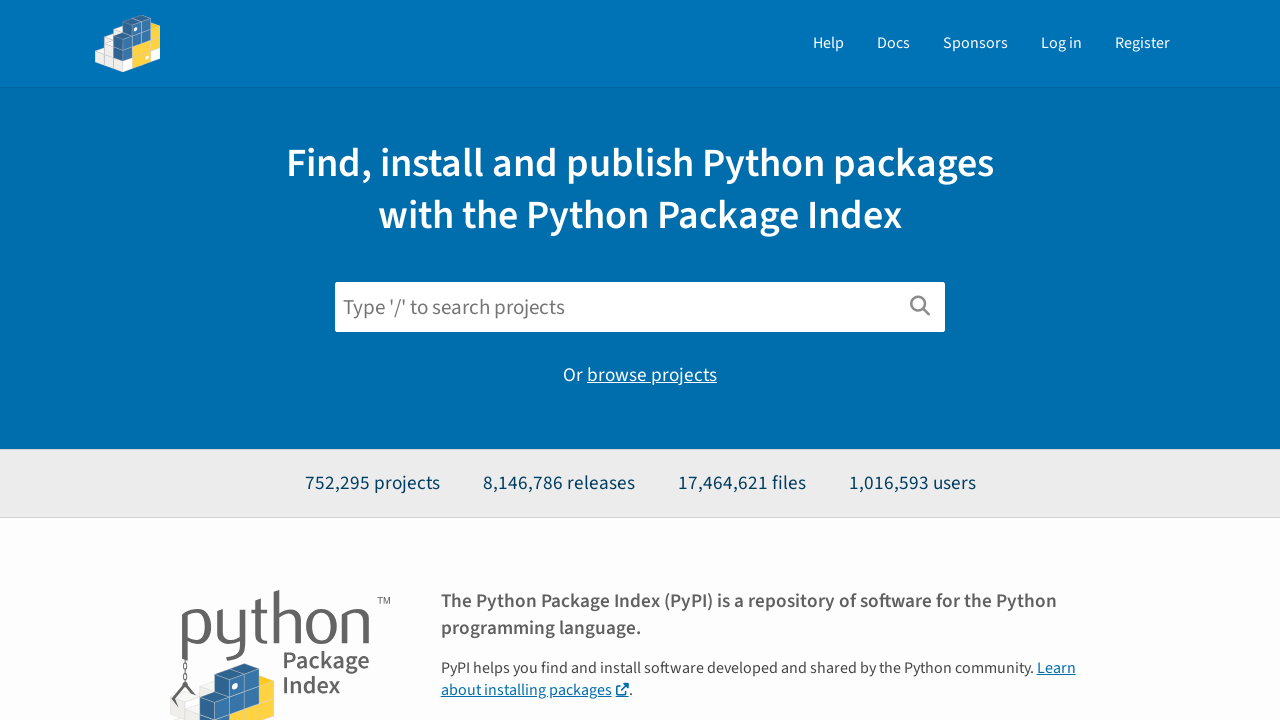

Waited for page to fully load after PyPI navigation
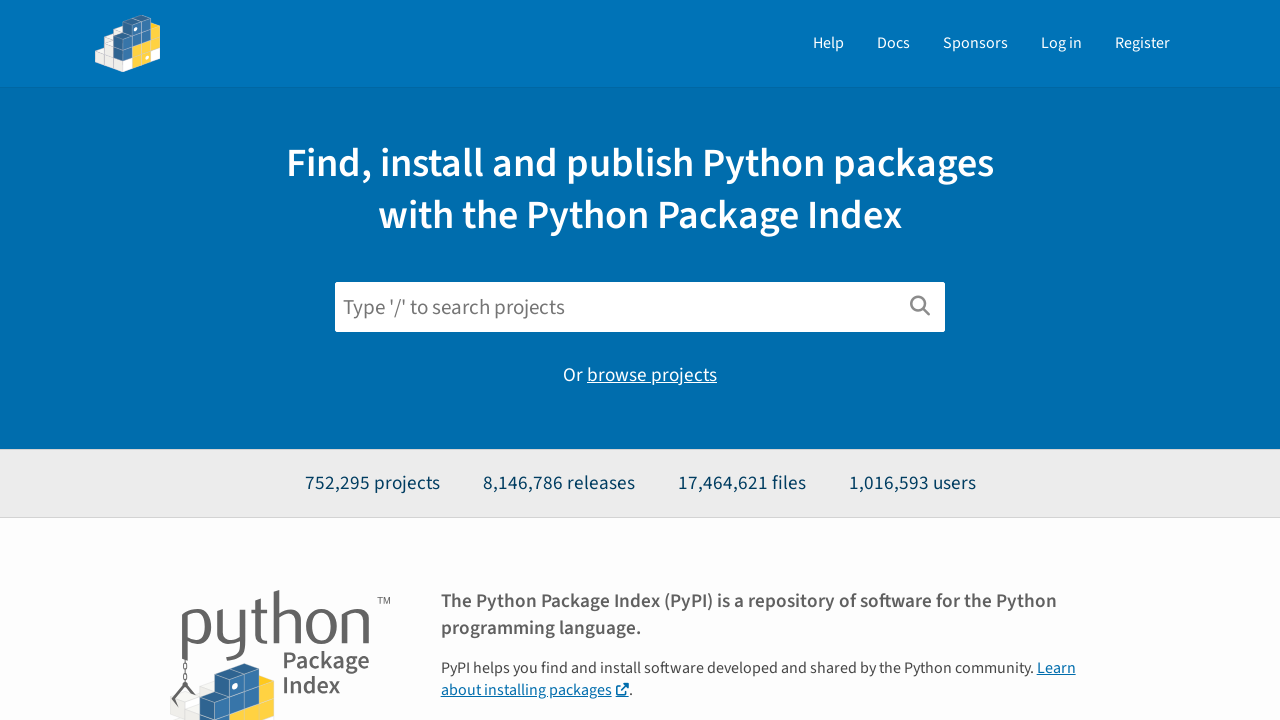

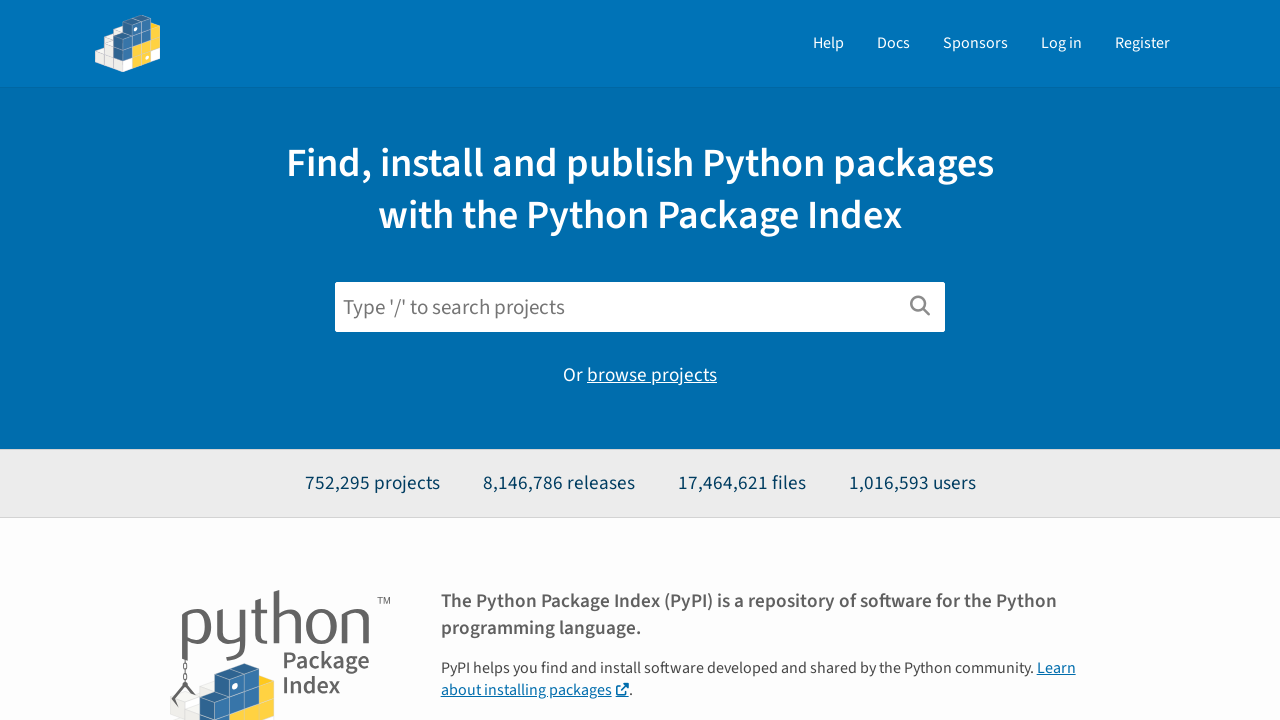